Validates navigation between Track a claim and File a claim pages

Starting URL: https://www.statefarm.com

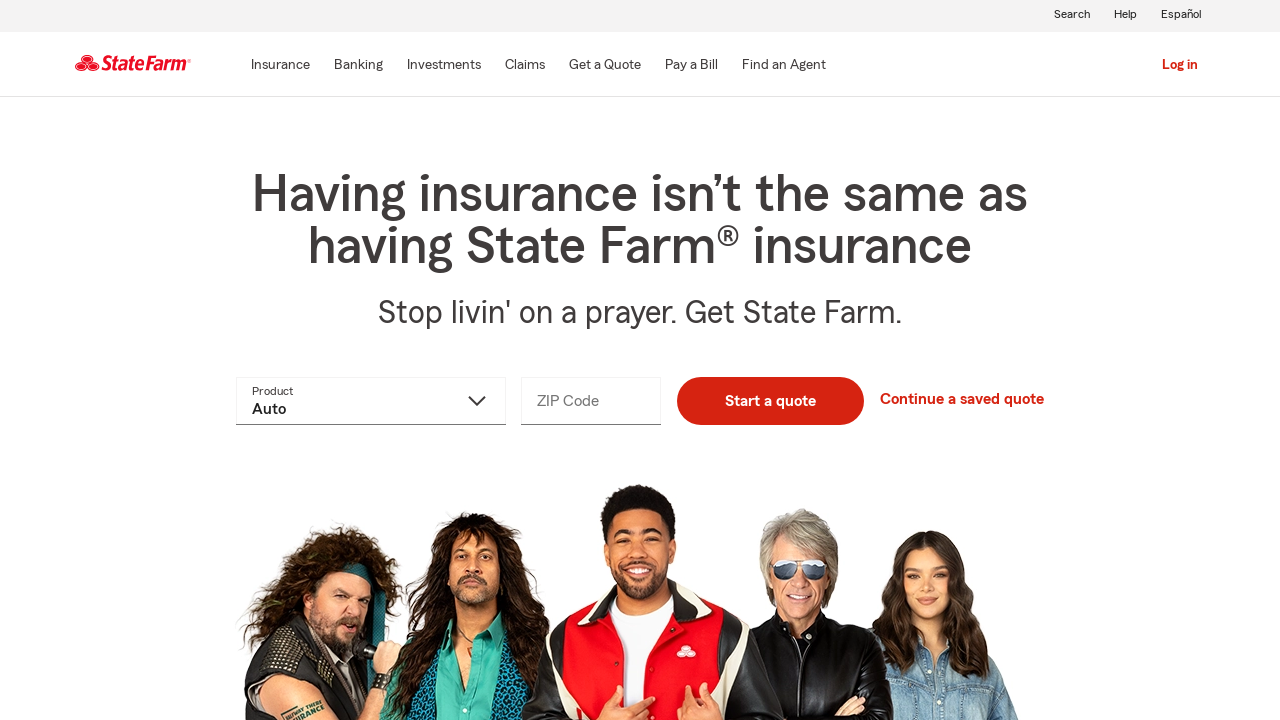

Clicked on 'Track a claim' link at (1025, 360) on a:has-text('Track a claim')
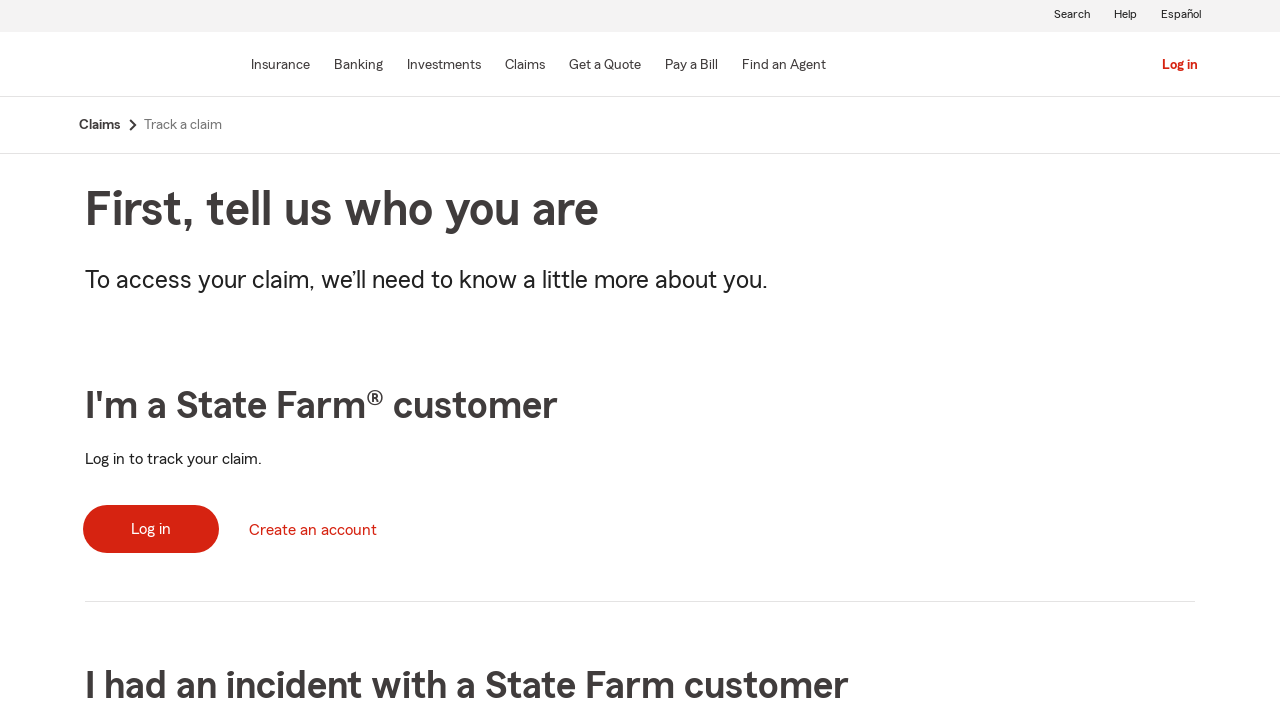

Waited for Track a claim page to load (networkidle)
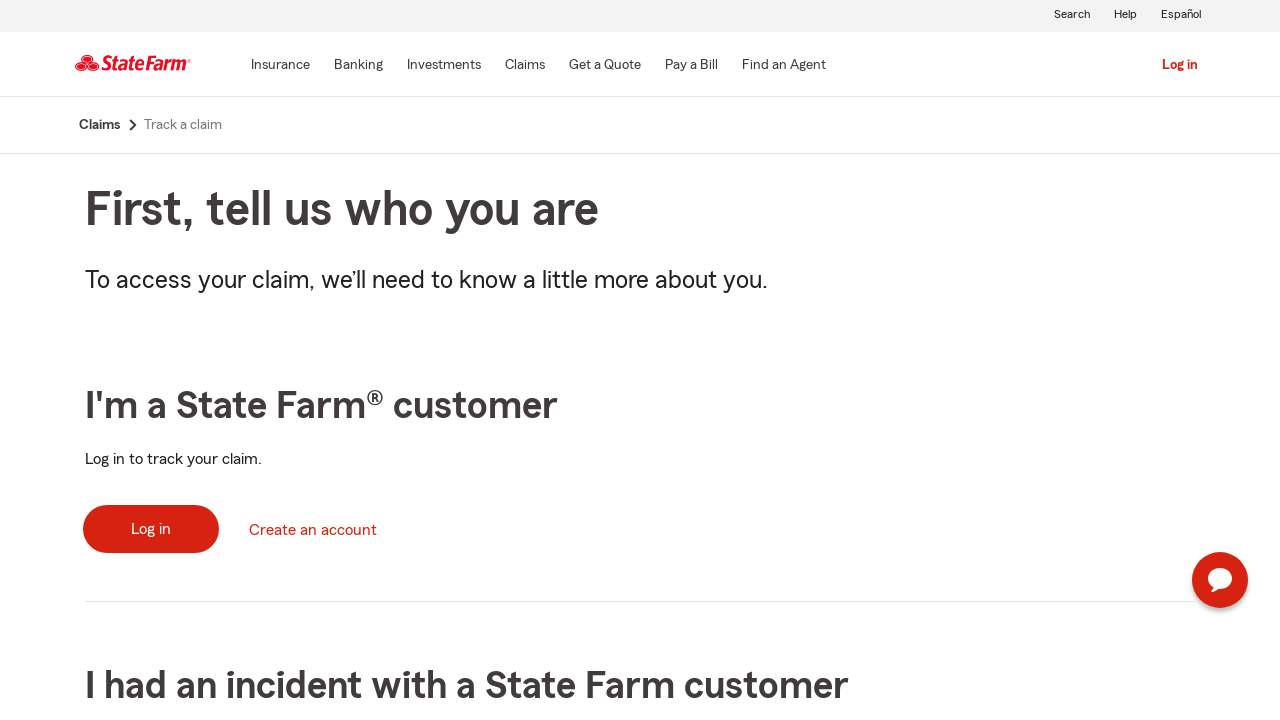

Navigated back to https://www.statefarm.com
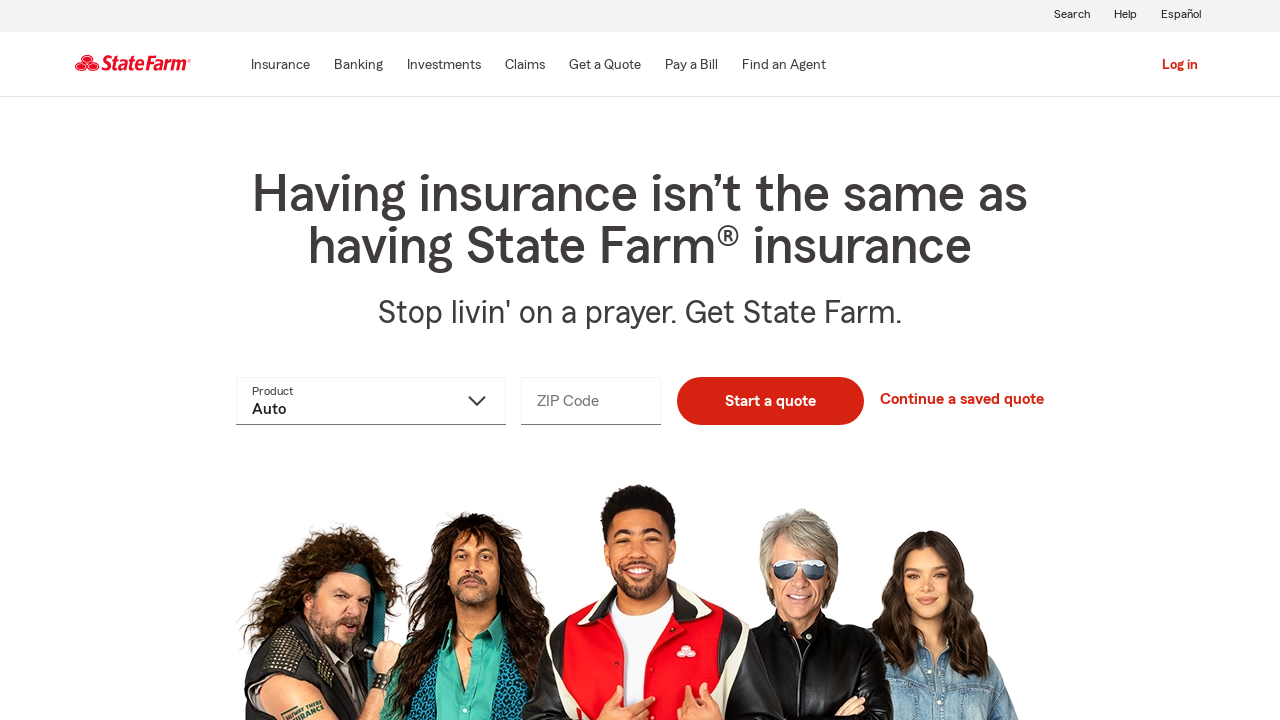

Clicked on 'File a claim' link at (896, 360) on a:has-text('File a claim')
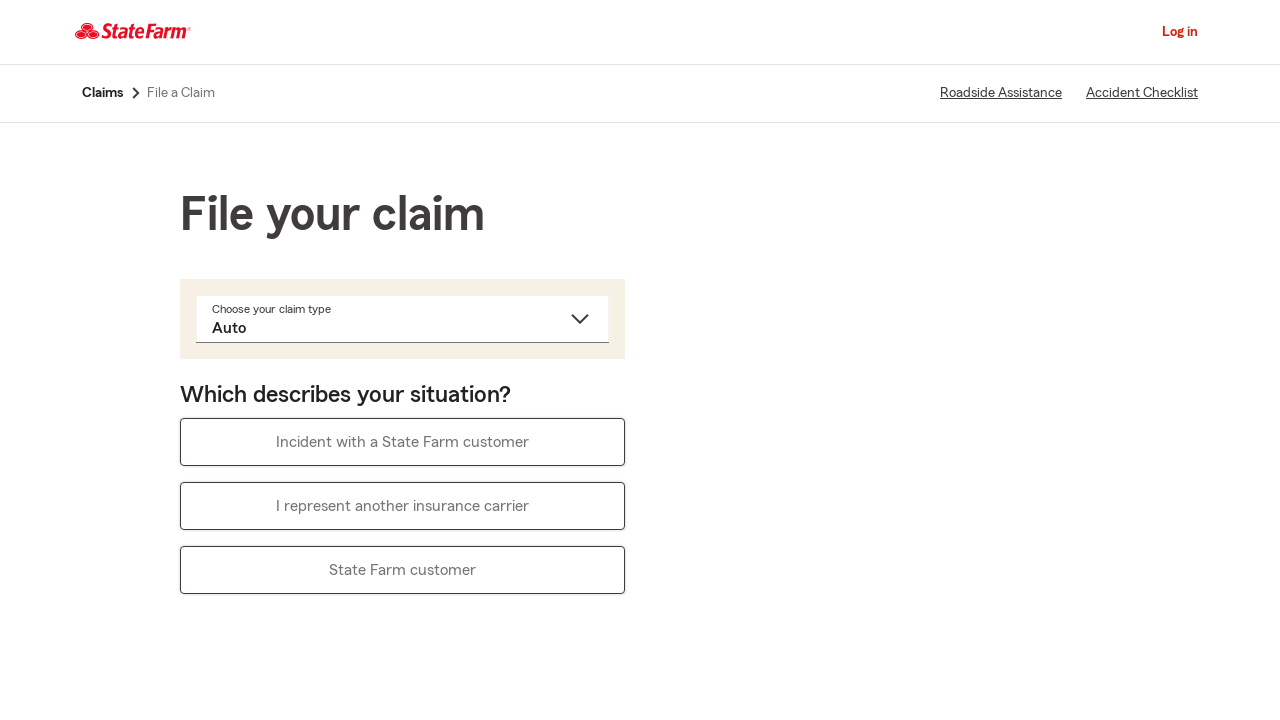

Waited for File a claim page to load (networkidle)
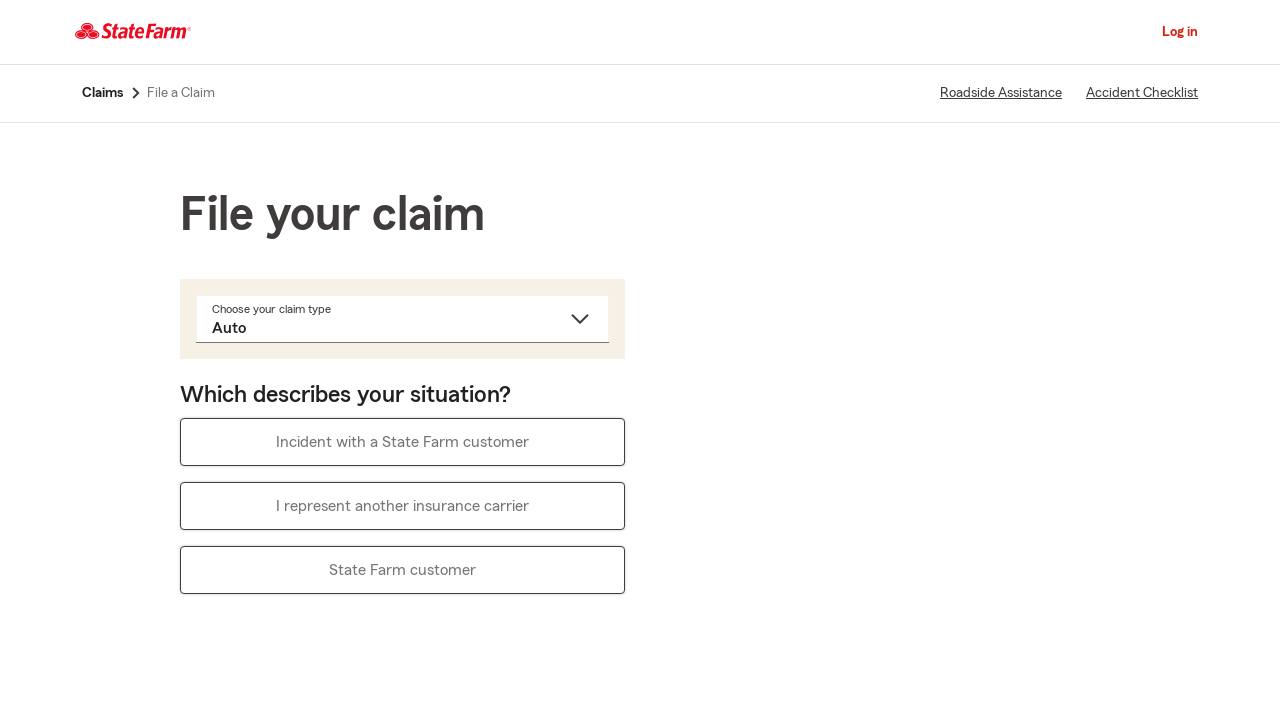

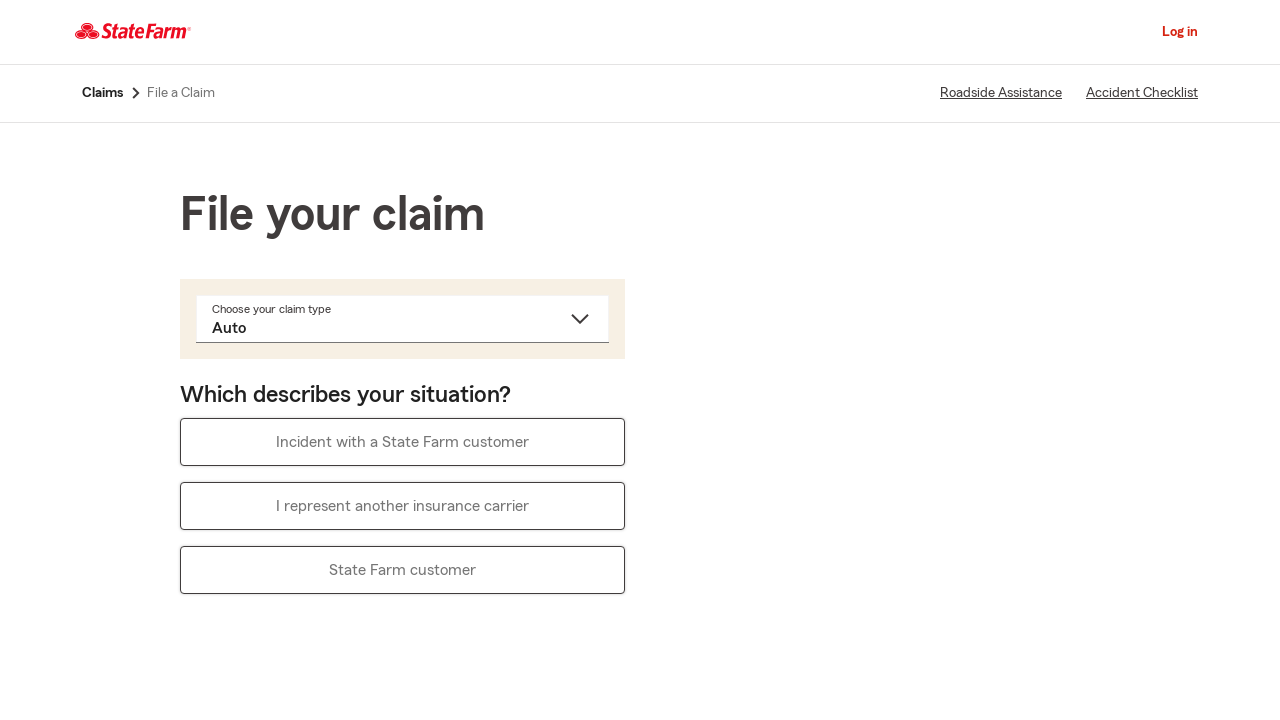